Navigates to Direct Energy's plan search page for a specific zip code and verifies that energy plan cards are loaded and displayed with their details (plan name, price, contract summary, terms link, and features).

Starting URL: https://shop.directenergy.com/search-for-plans?zipCode=20001

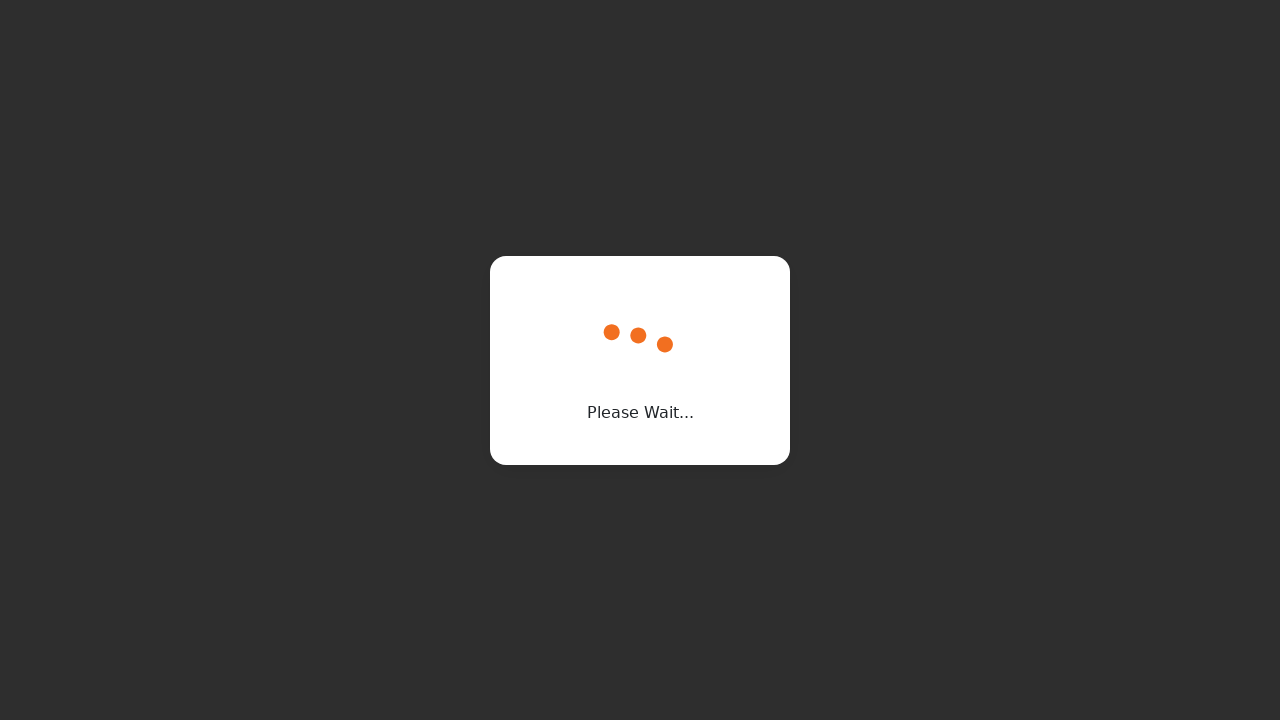

Waited for Direct Energy logo to appear
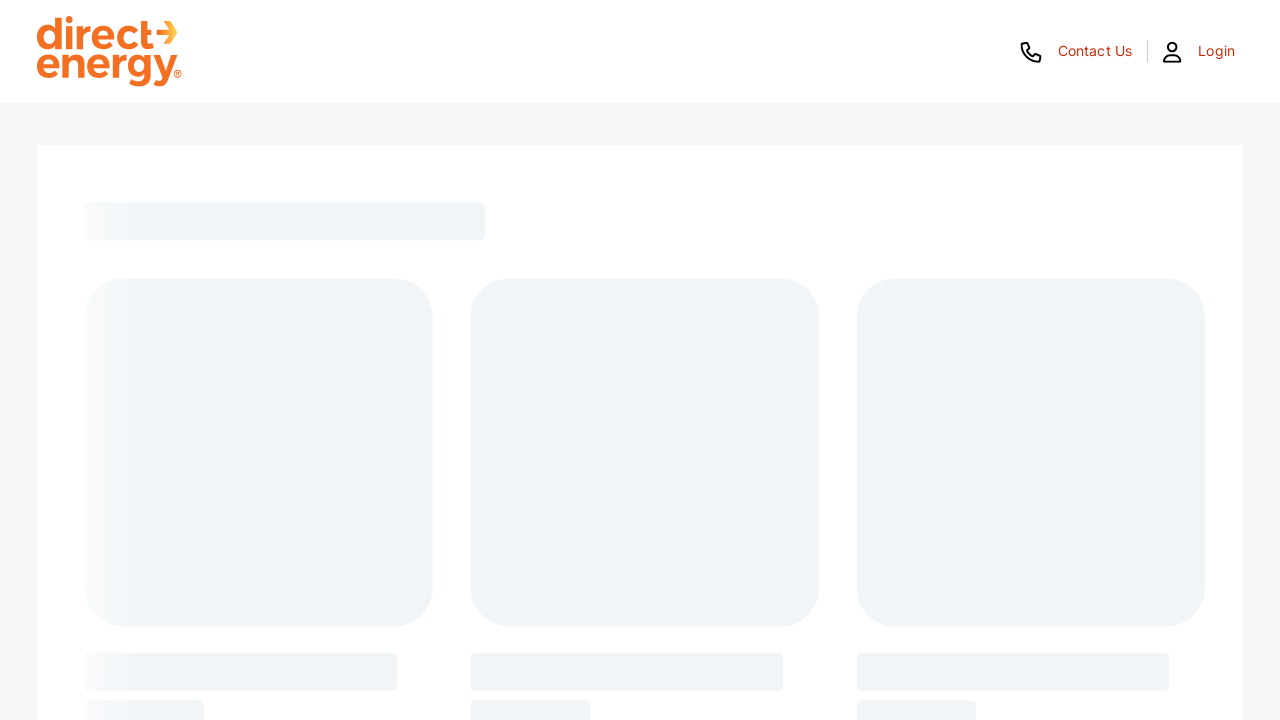

Waited for electricity plan cards to load
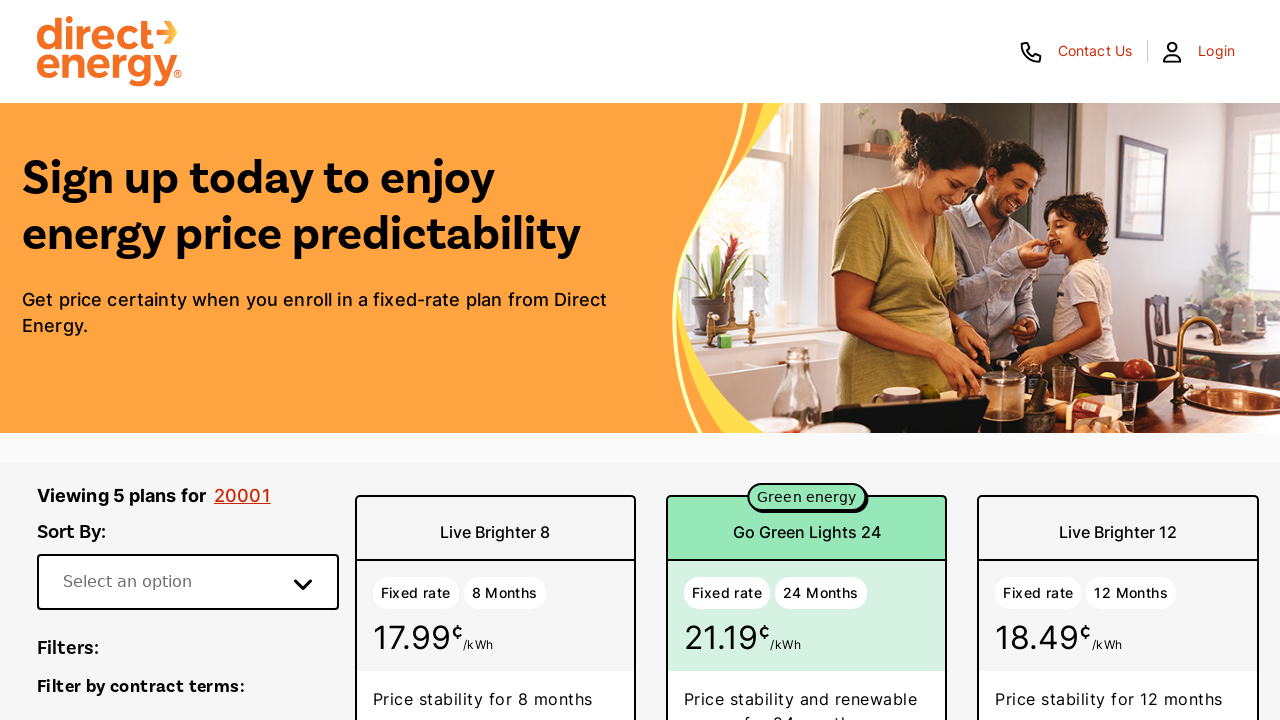

Located all energy plan cards on the page
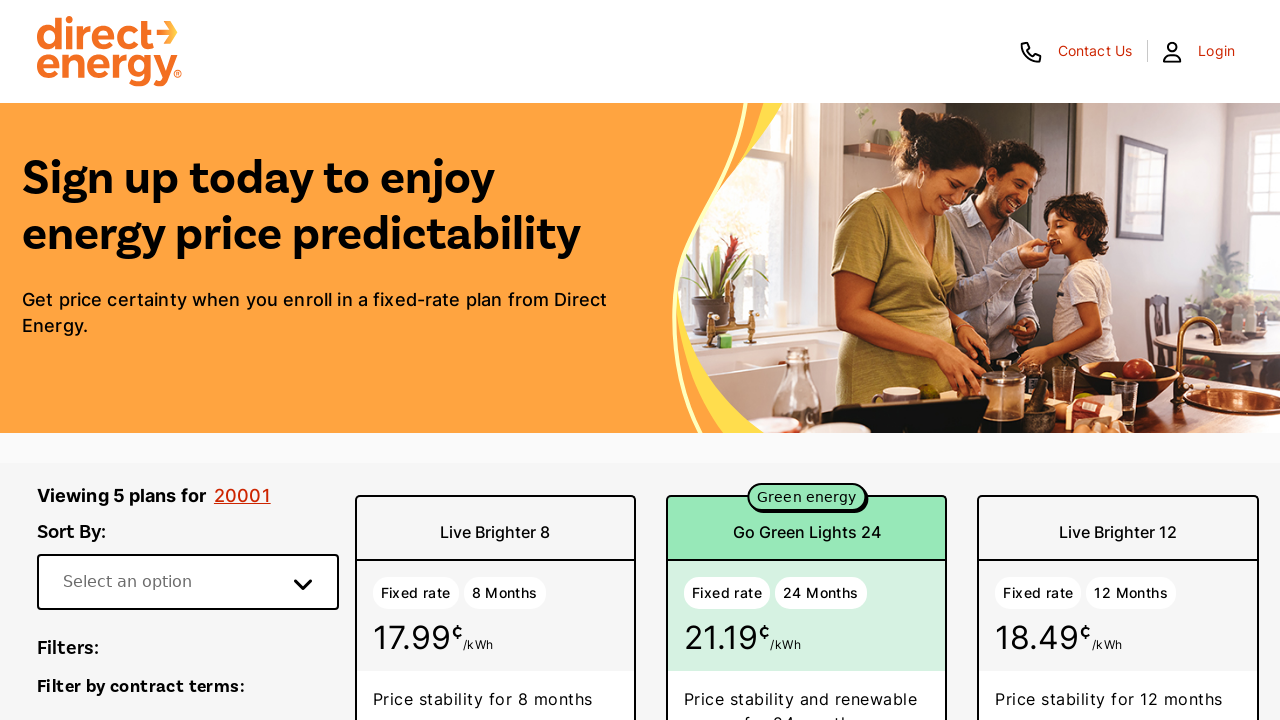

Verified first plan card is visible
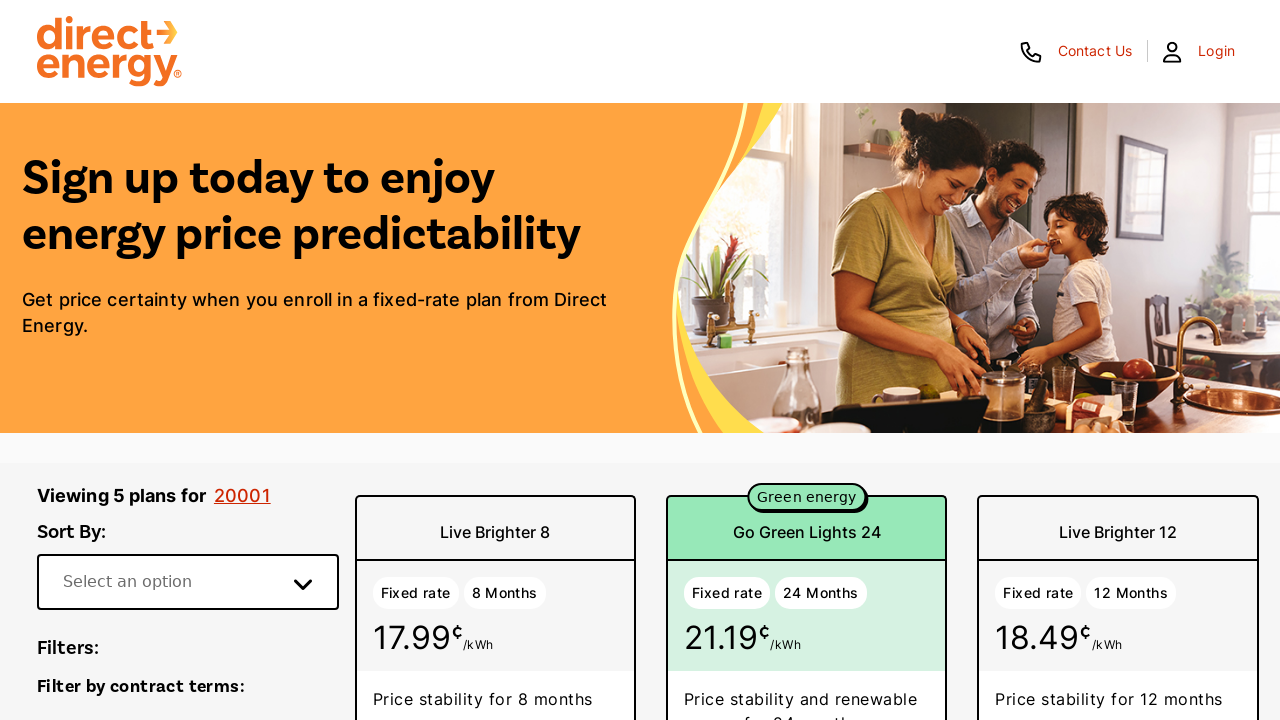

Verified plan name elements are present in plan cards
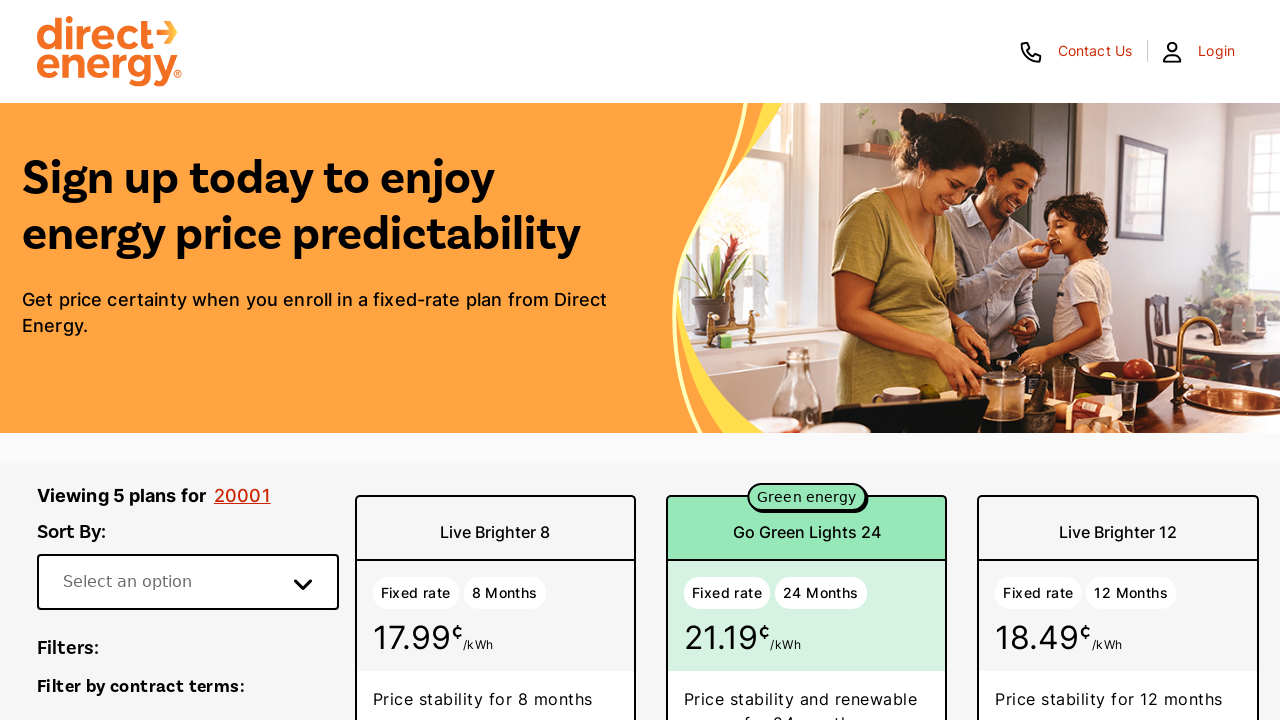

Verified price elements are present in plan cards
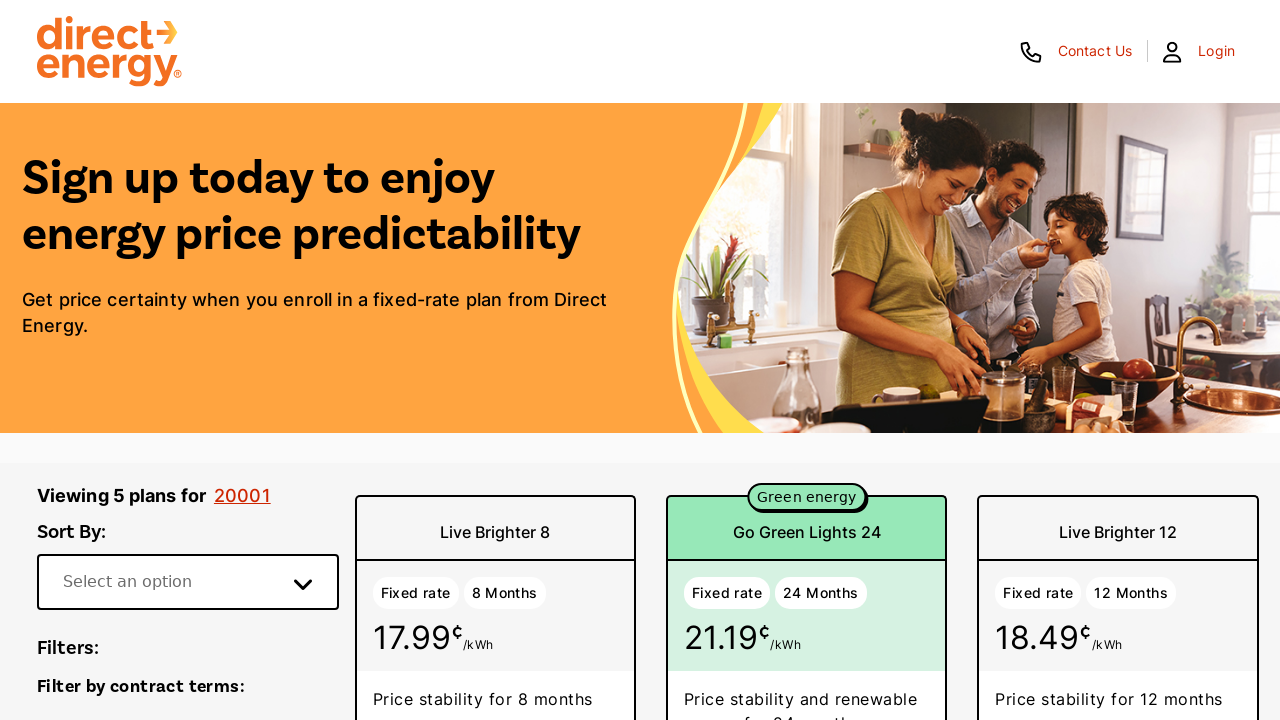

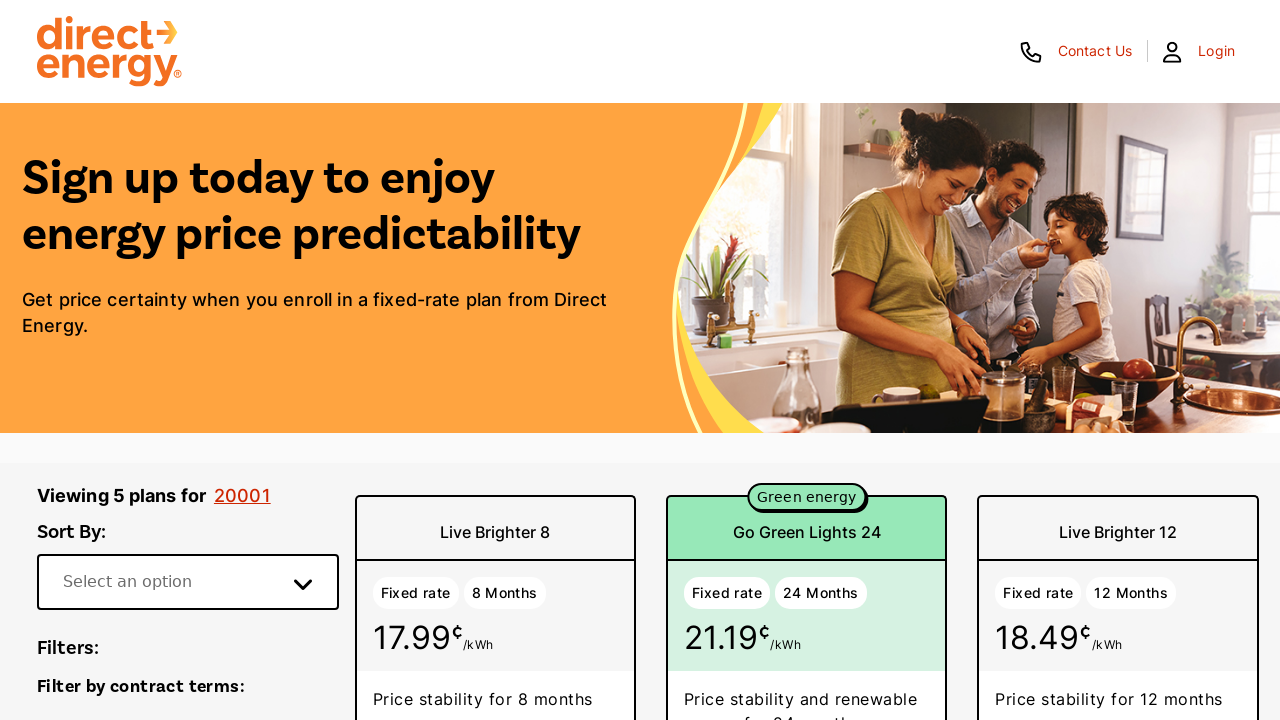